Tests Digital Marketing blog category by navigating to it, clicking a Read More link, and navigating back

Starting URL: https://www.tranktechnologies.com/

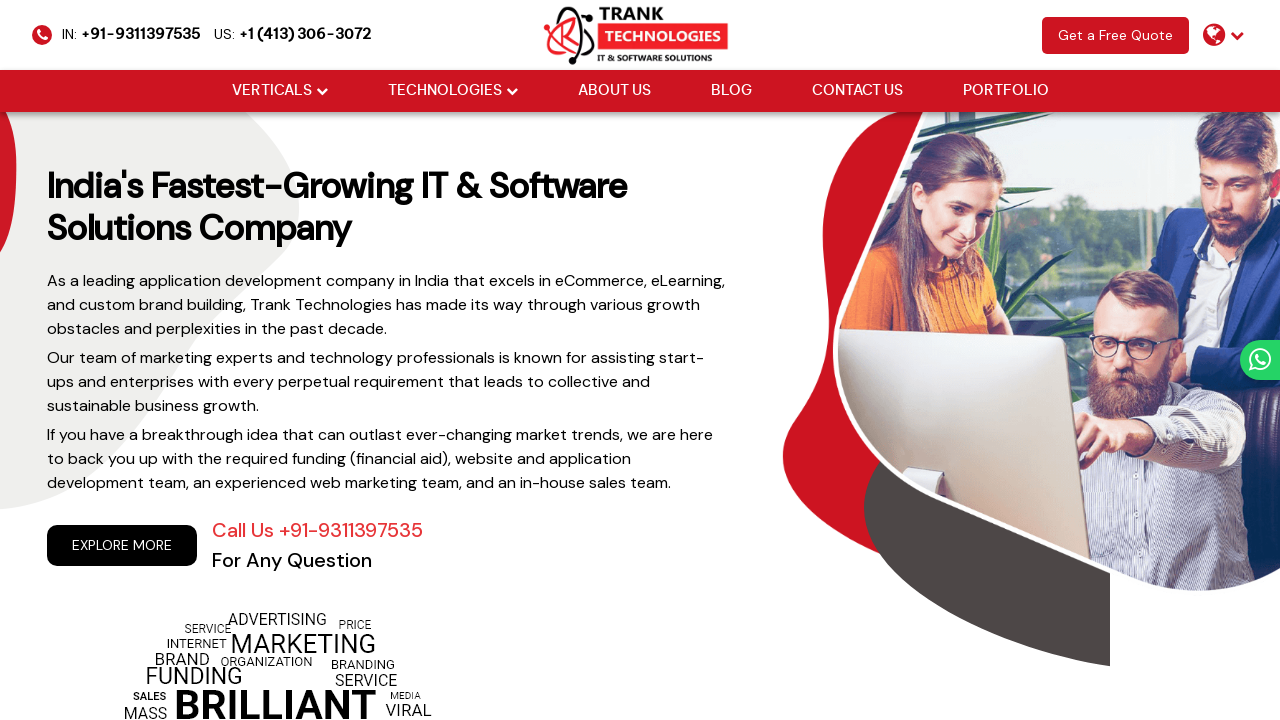

Clicked Blog link in navigation menu at (731, 91) on xpath=//ul[@class='cm-flex-type-2']//a[normalize-space()='Blog']
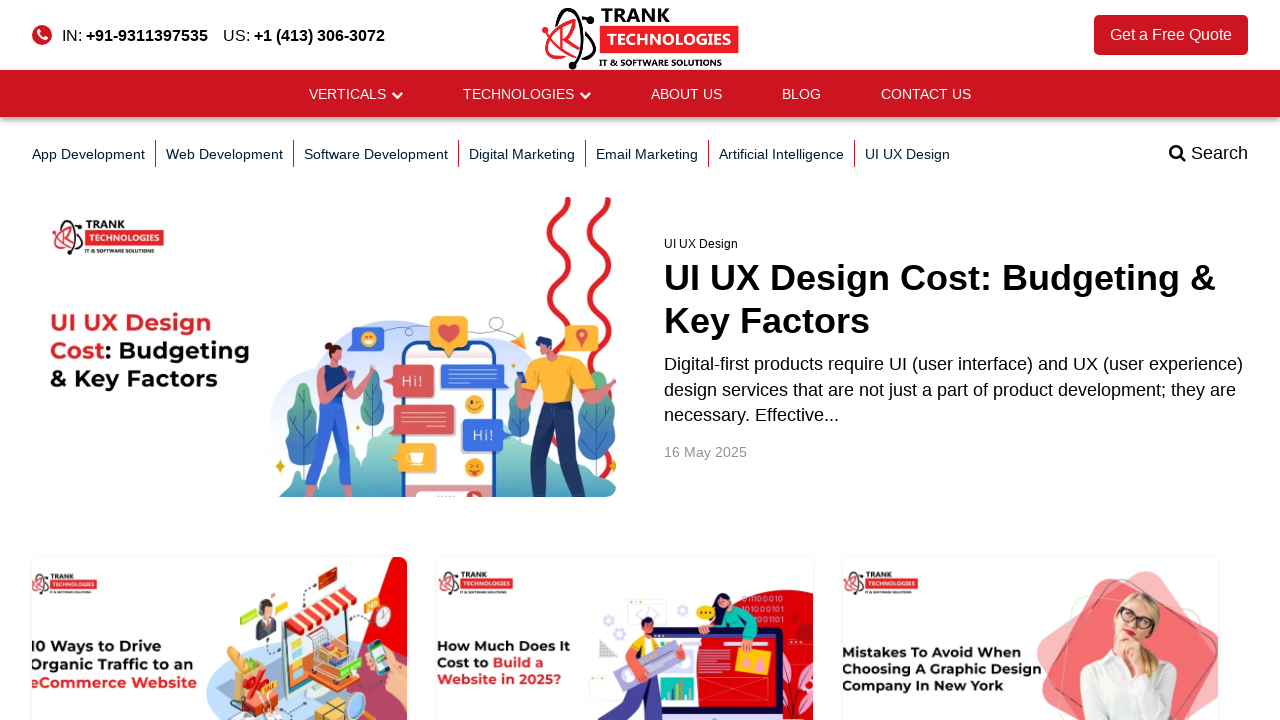

Clicked Digital Marketing blog category at (522, 154) on xpath=//a[@href='/blog/category/digital-marketing/']
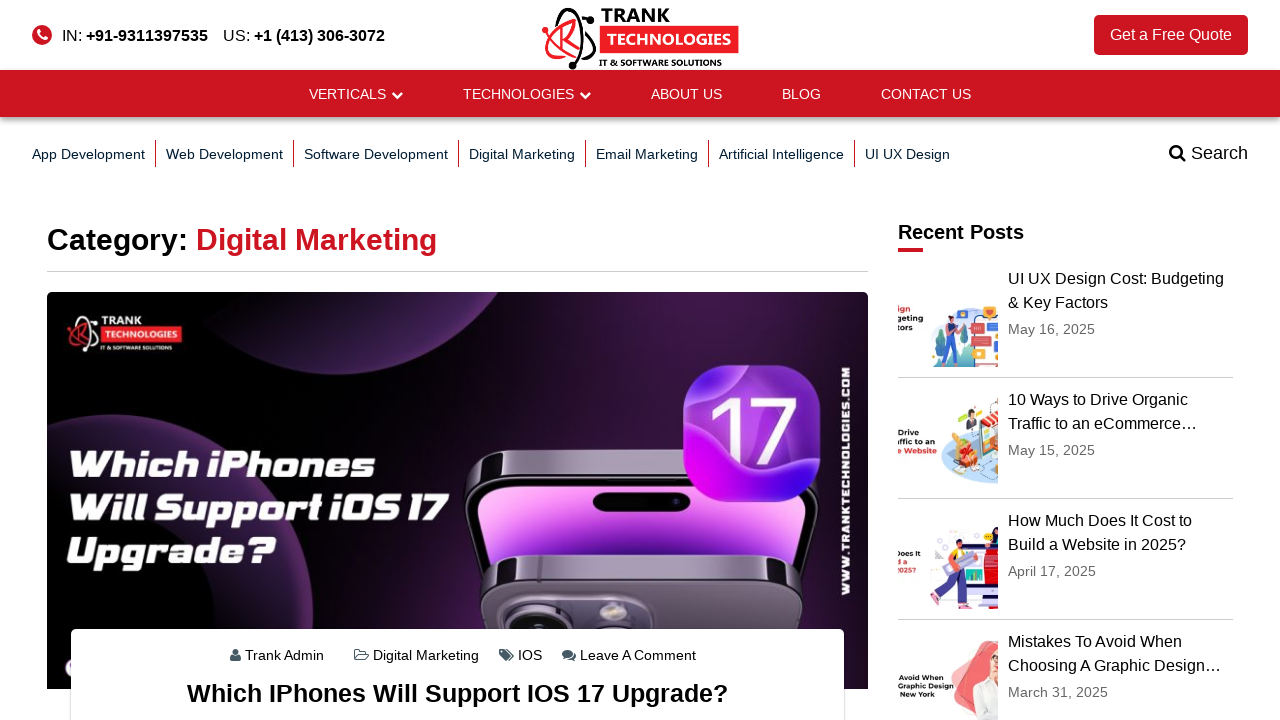

Clicked Read More link on article post-1441 at (96, 360) on xpath=//article[@id='post-1441']//a[@class='btn btn-default']
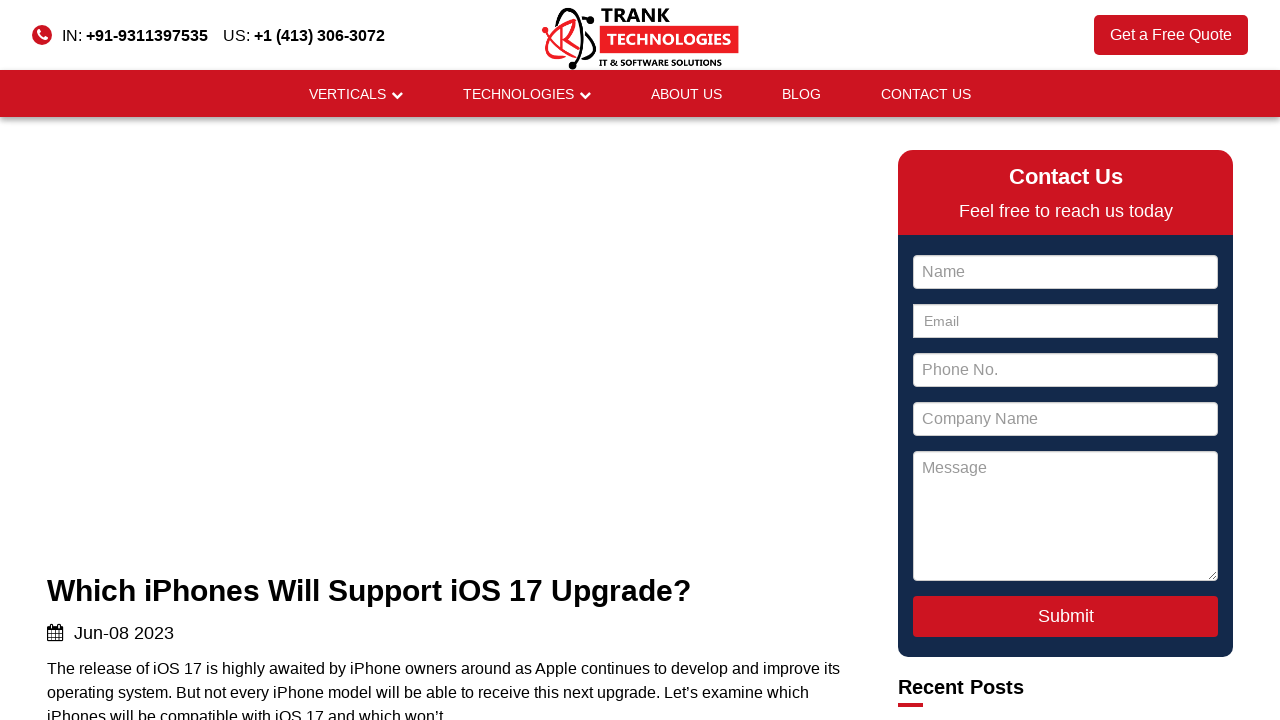

Navigated back from article to Digital Marketing category
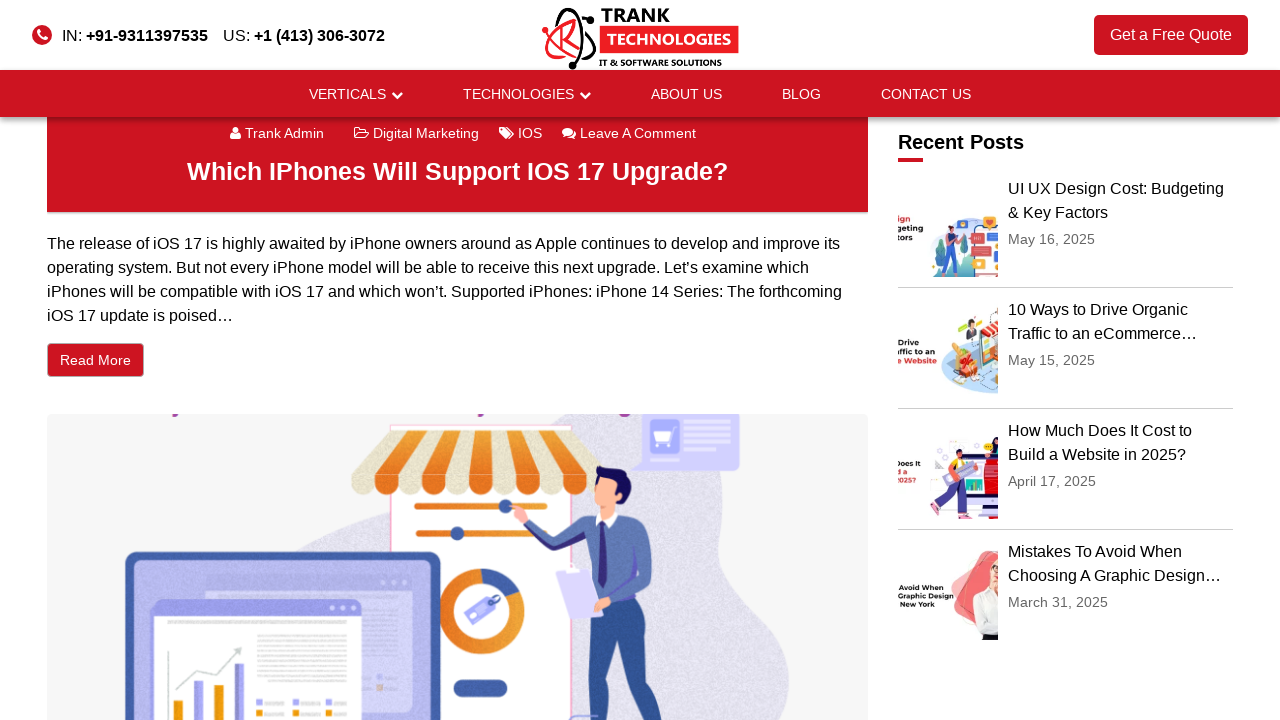

Navigated back from Digital Marketing category to Blog
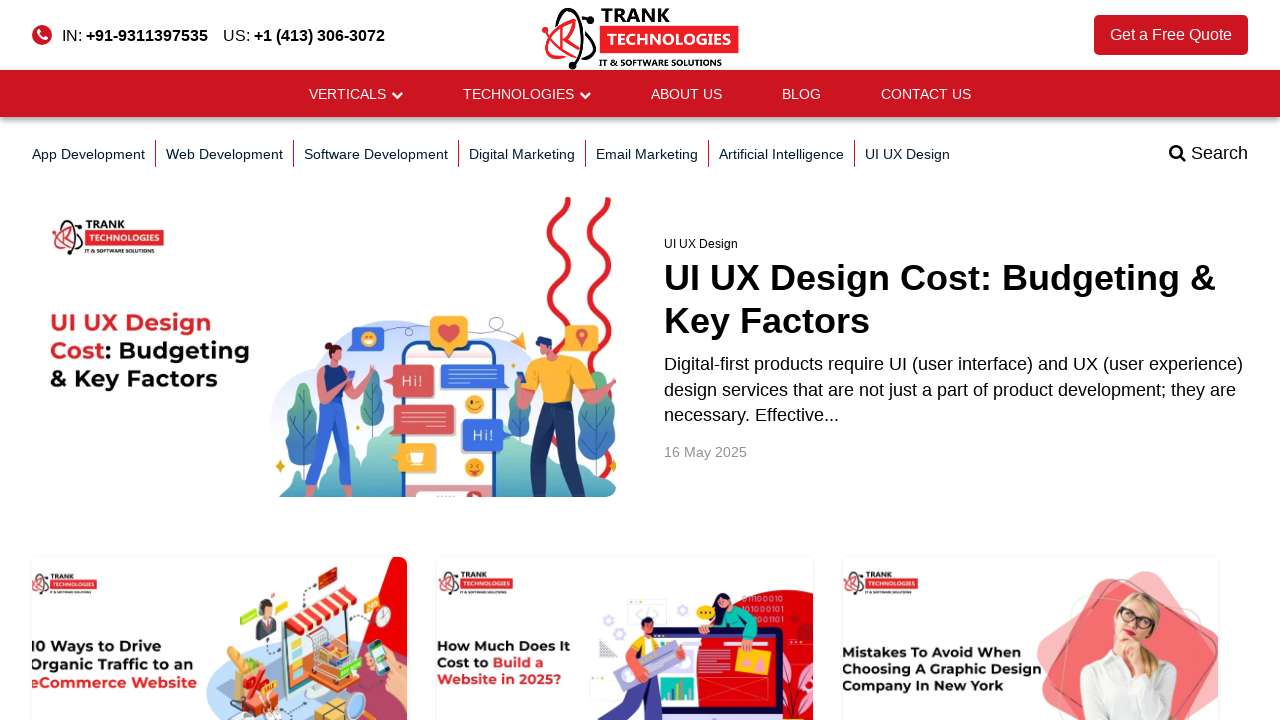

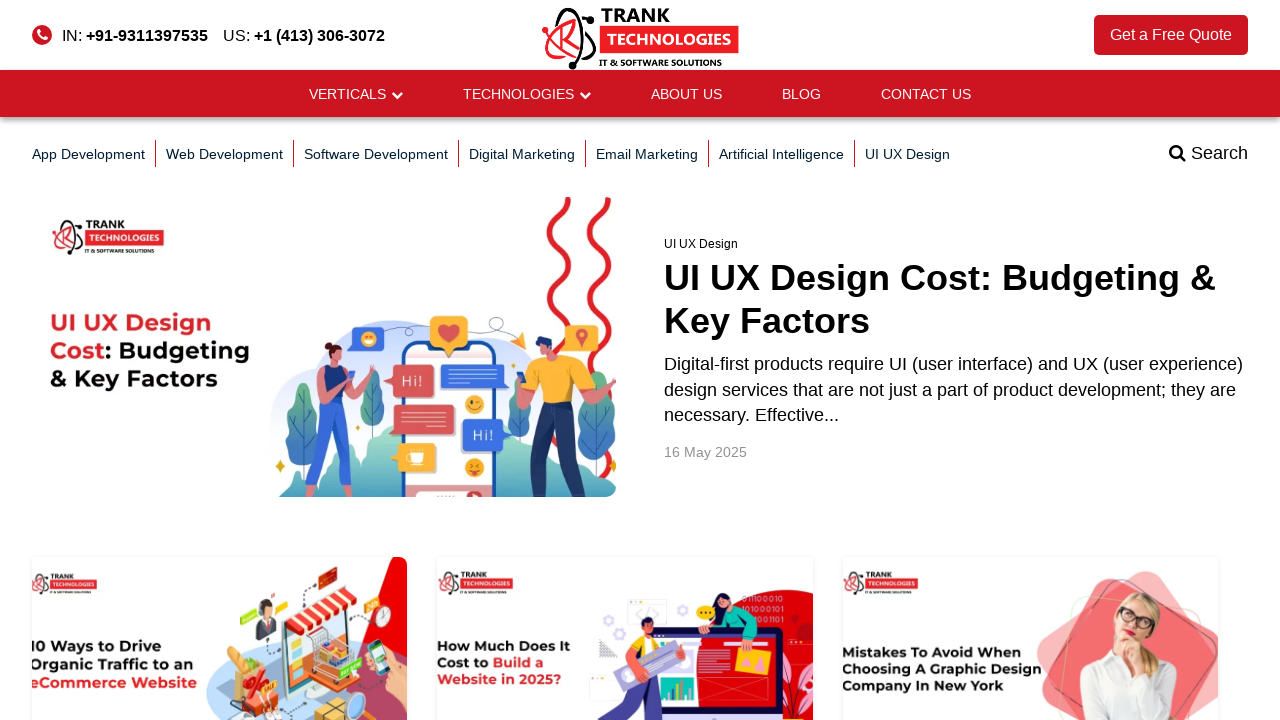